Tests the division functionality of a calculator by entering 6 / 3 and verifying the result is 2

Starting URL: https://safatelli.github.io/tp-test-logiciel/assets/calc.html

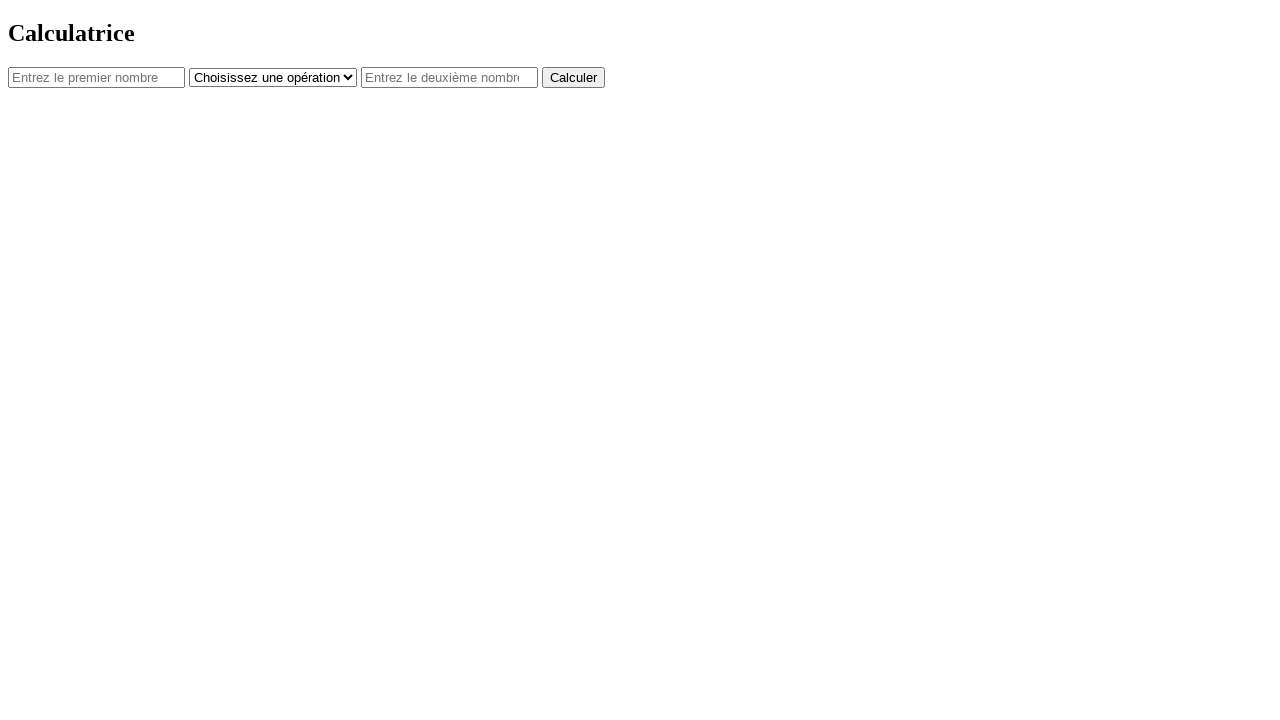

Navigated to calculator page
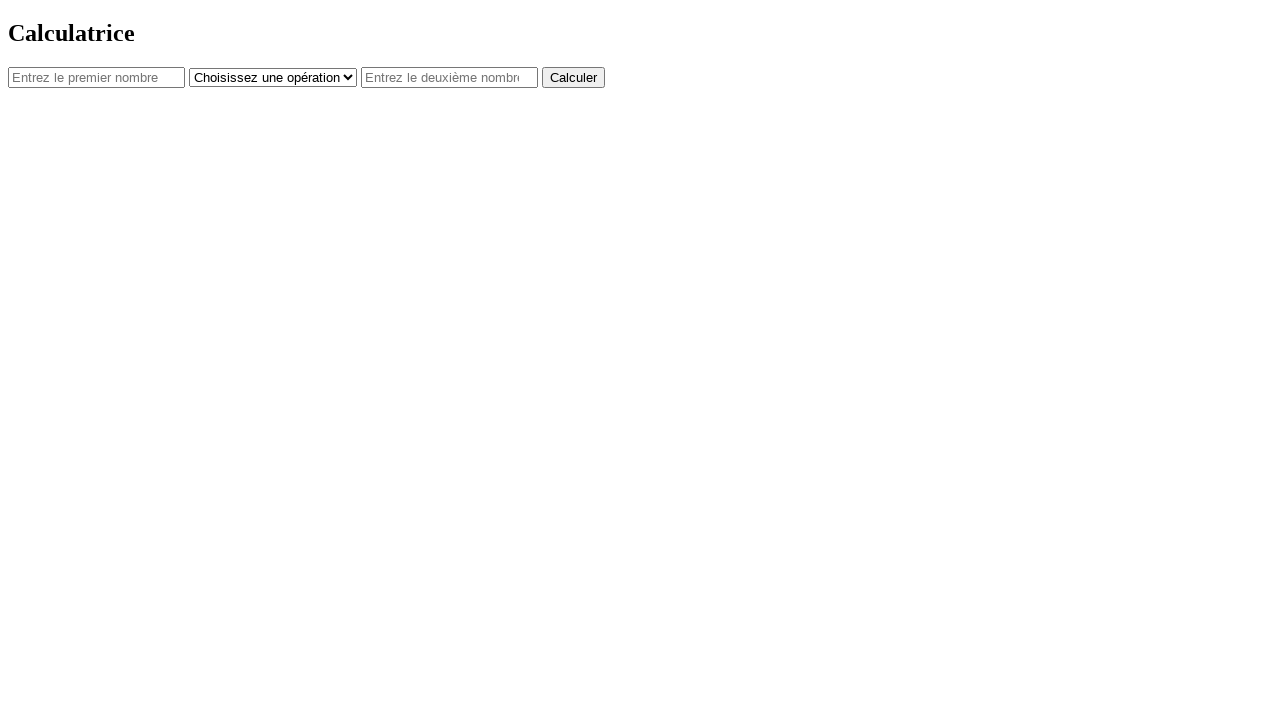

Clicked on first number field at (96, 77) on #num1
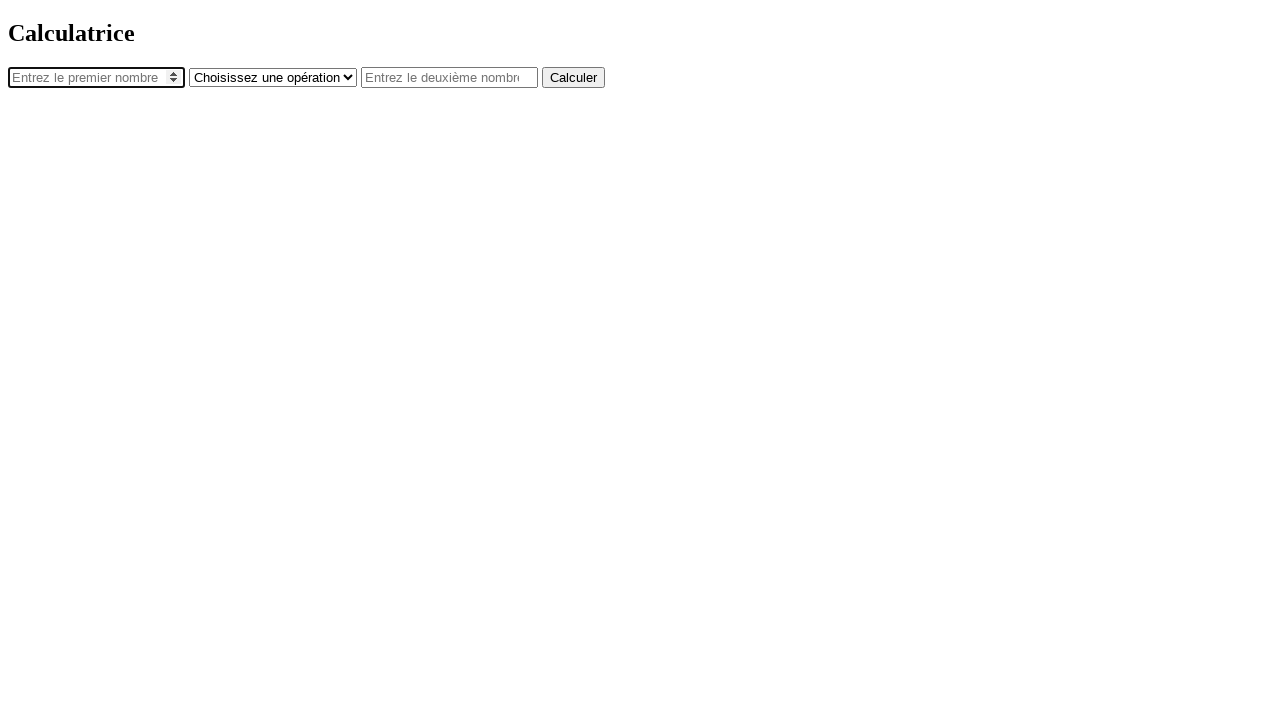

Entered 6 in first number field on #num1
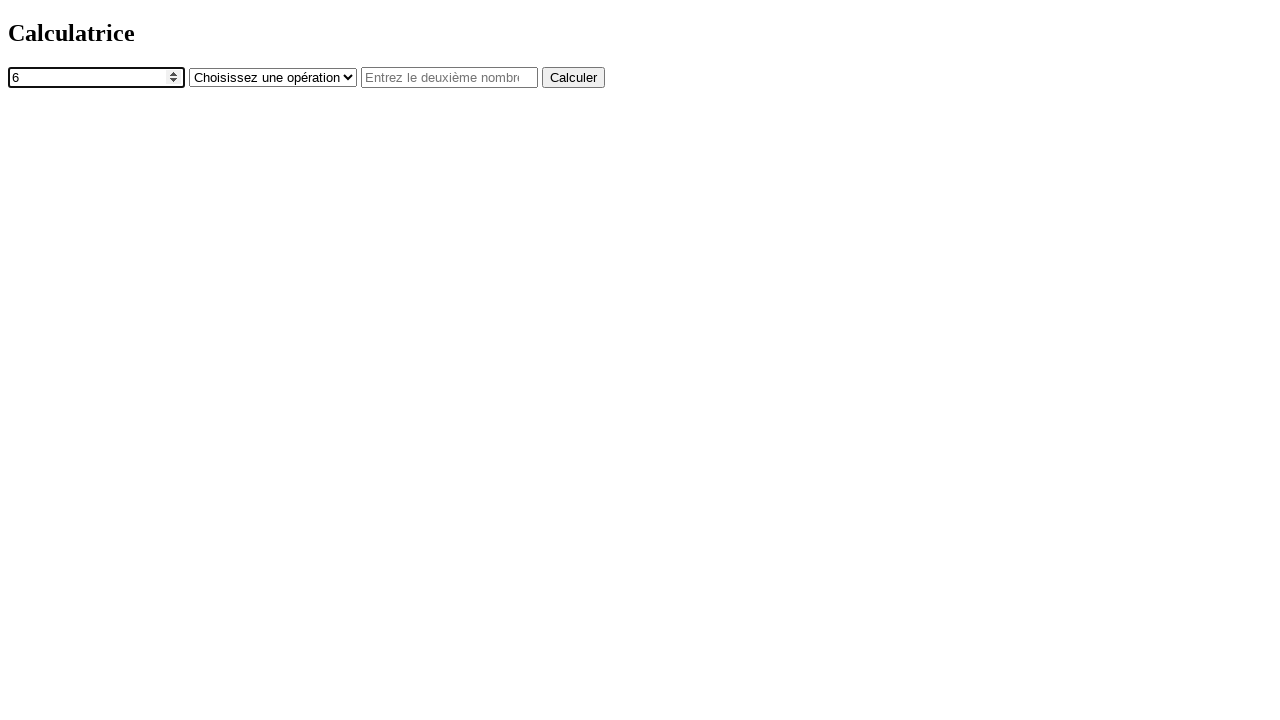

Clicked on operator dropdown at (273, 77) on #operator
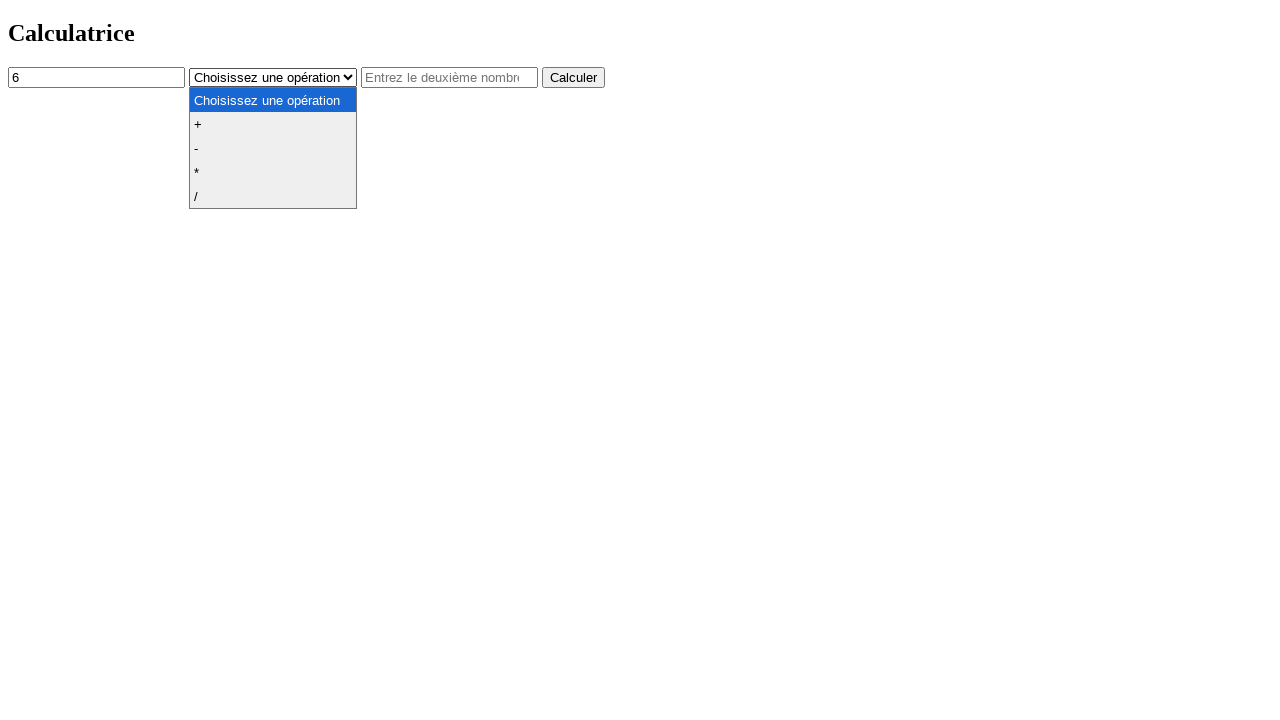

Selected division operator (/) on #operator
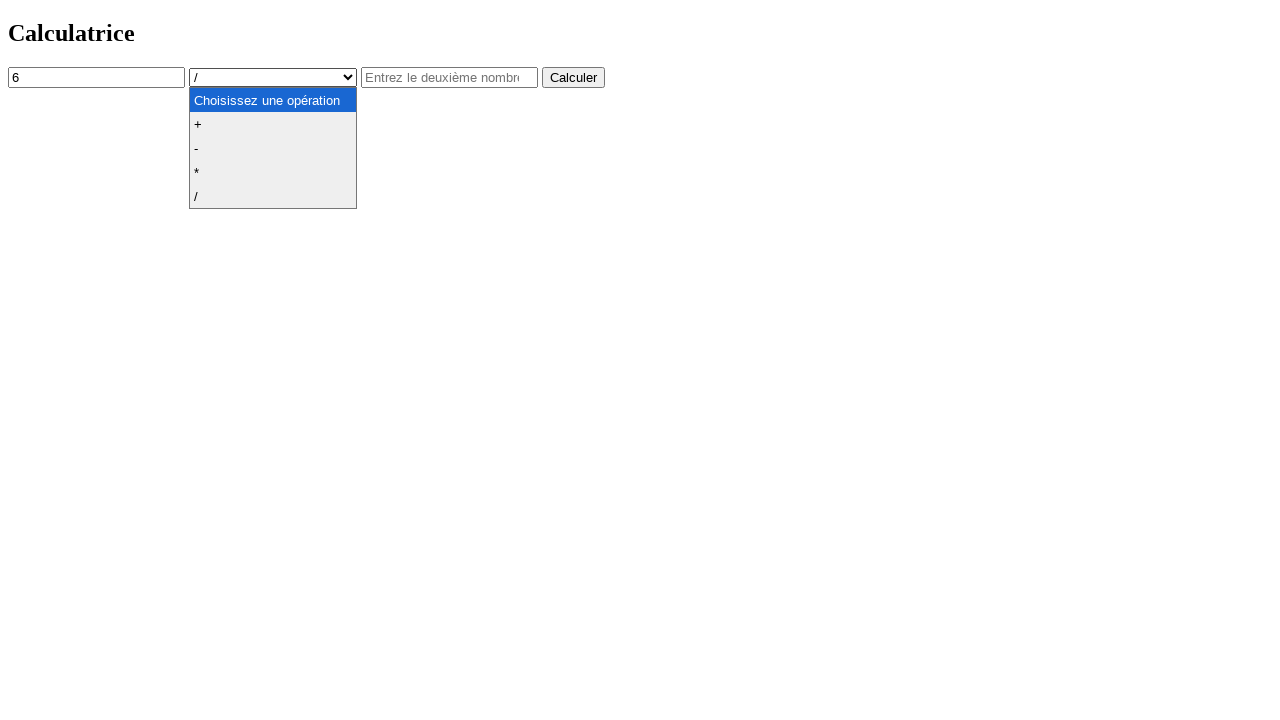

Clicked on second number field at (450, 77) on #num2
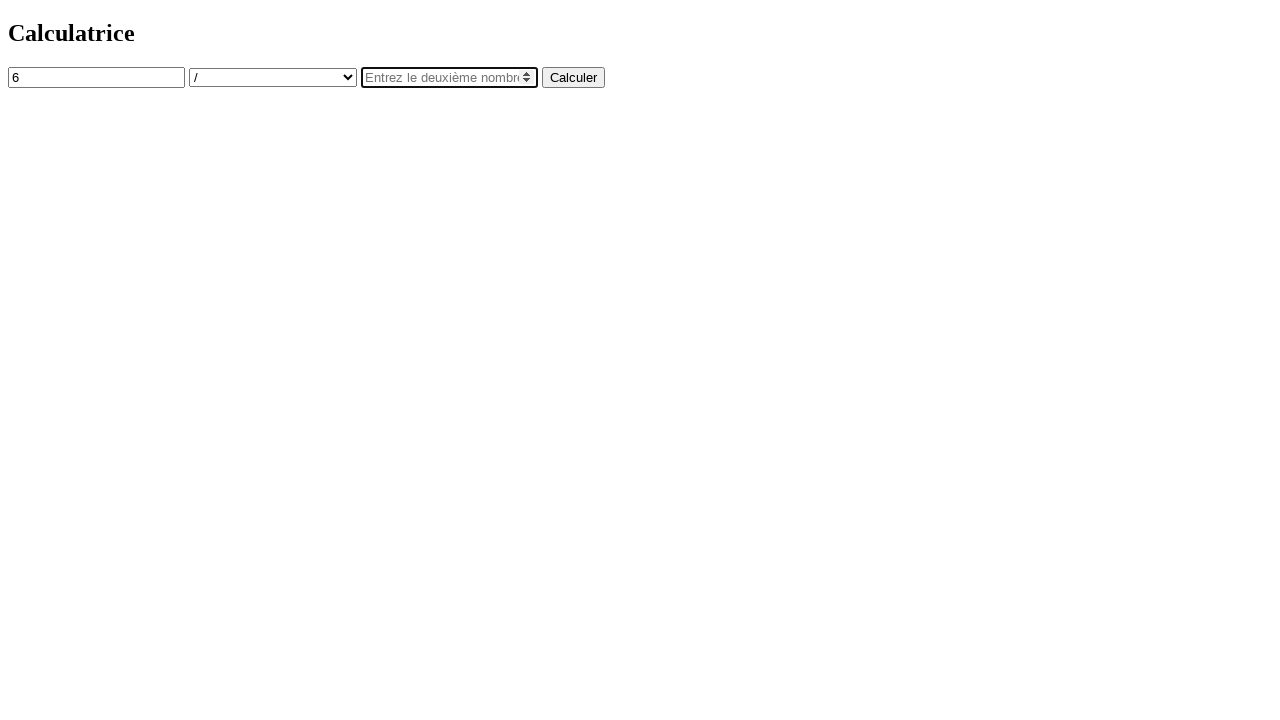

Entered 3 in second number field on #num2
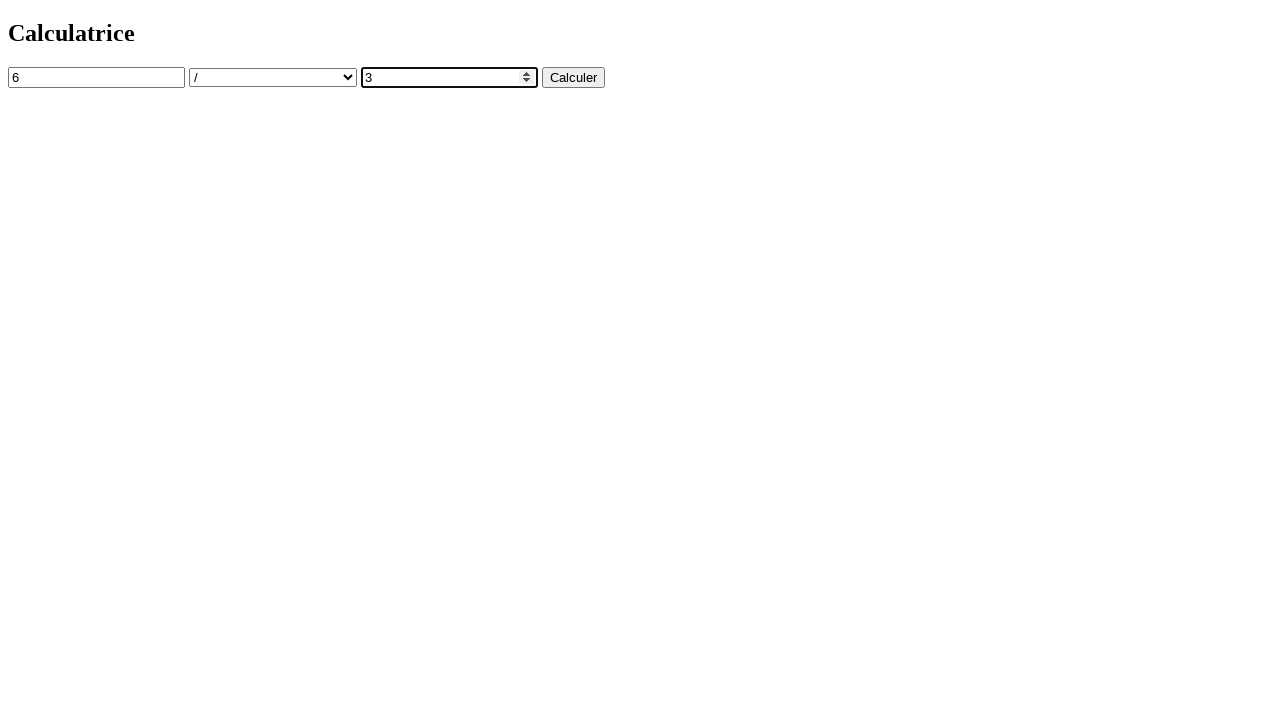

Clicked calculate button at (574, 77) on button
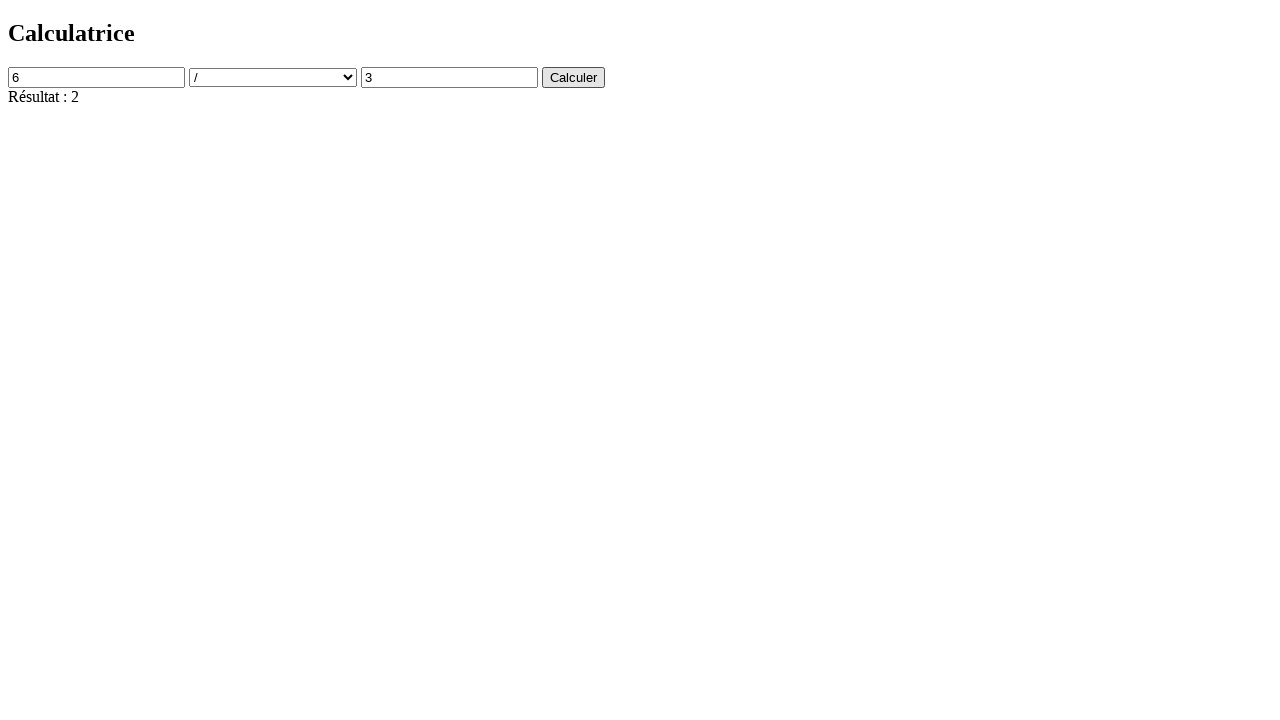

Verified result is 'Résultat : 2' (6 / 3 = 2)
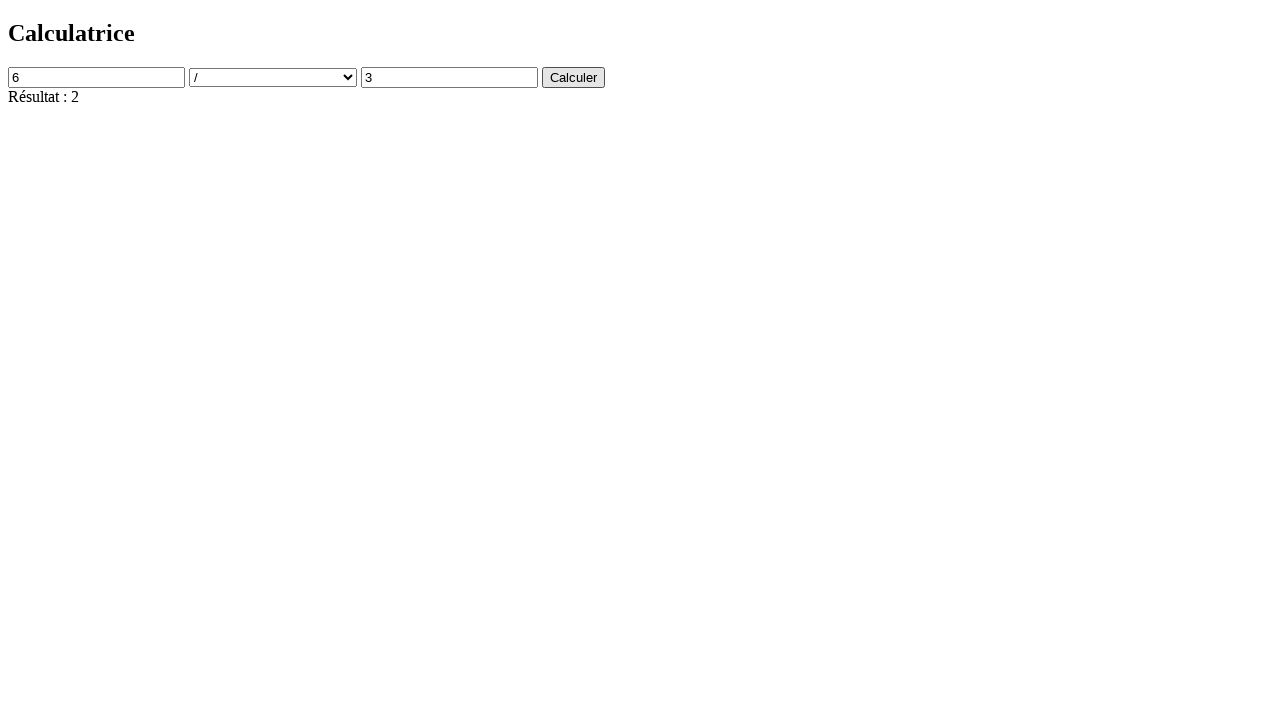

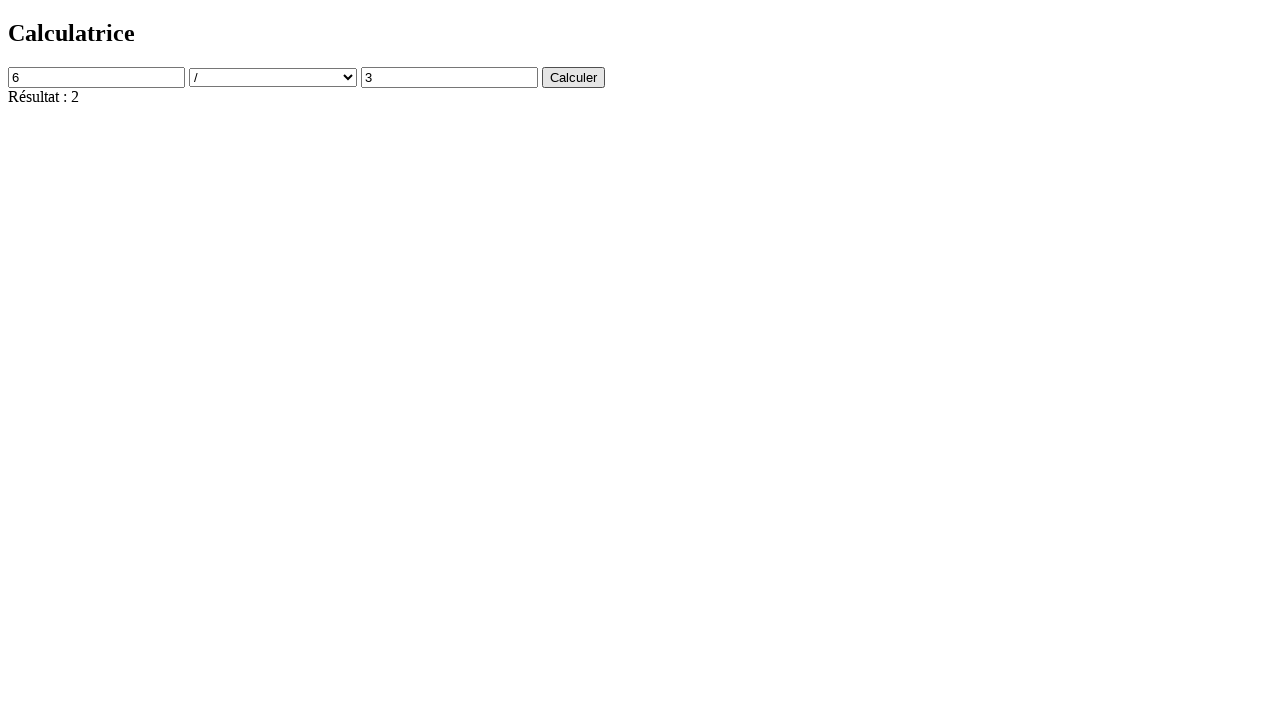